Tests the Selenium web form demo page by filling in a text input field and submitting the form to verify the submission message

Starting URL: https://www.selenium.dev/selenium/web/web-form.html

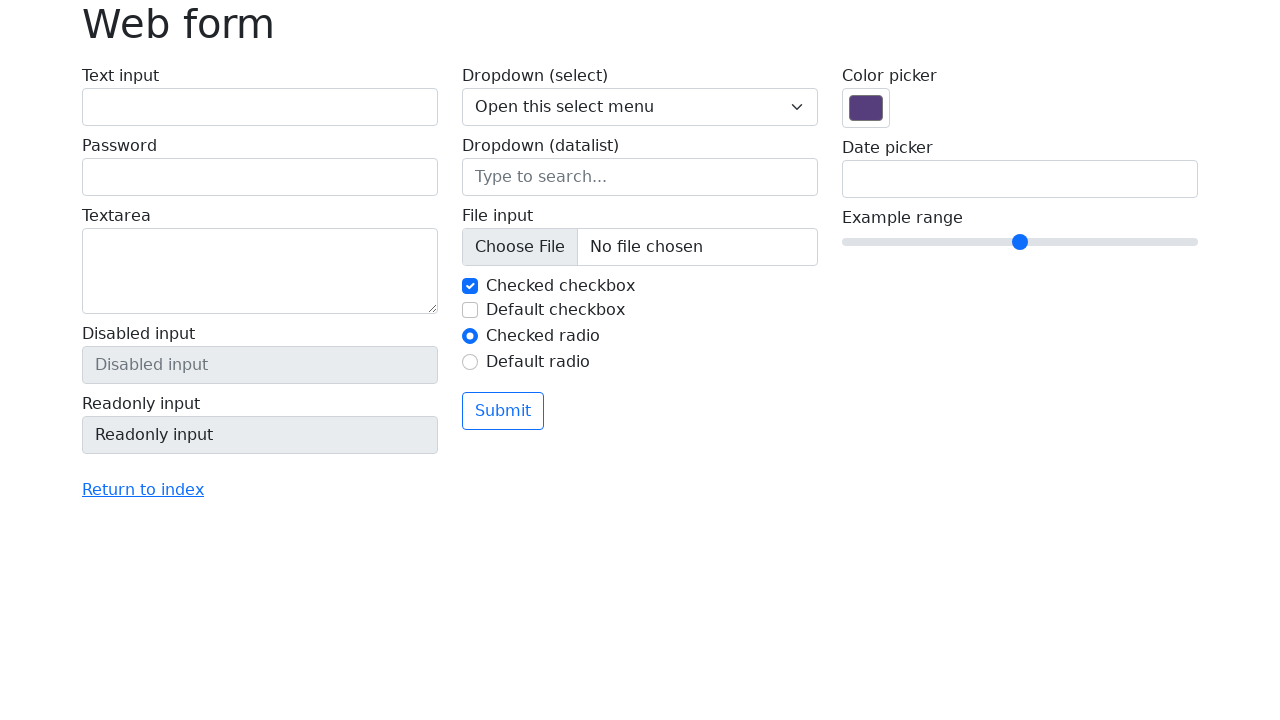

Filled text input field with 'Playwright' on input[name='my-text']
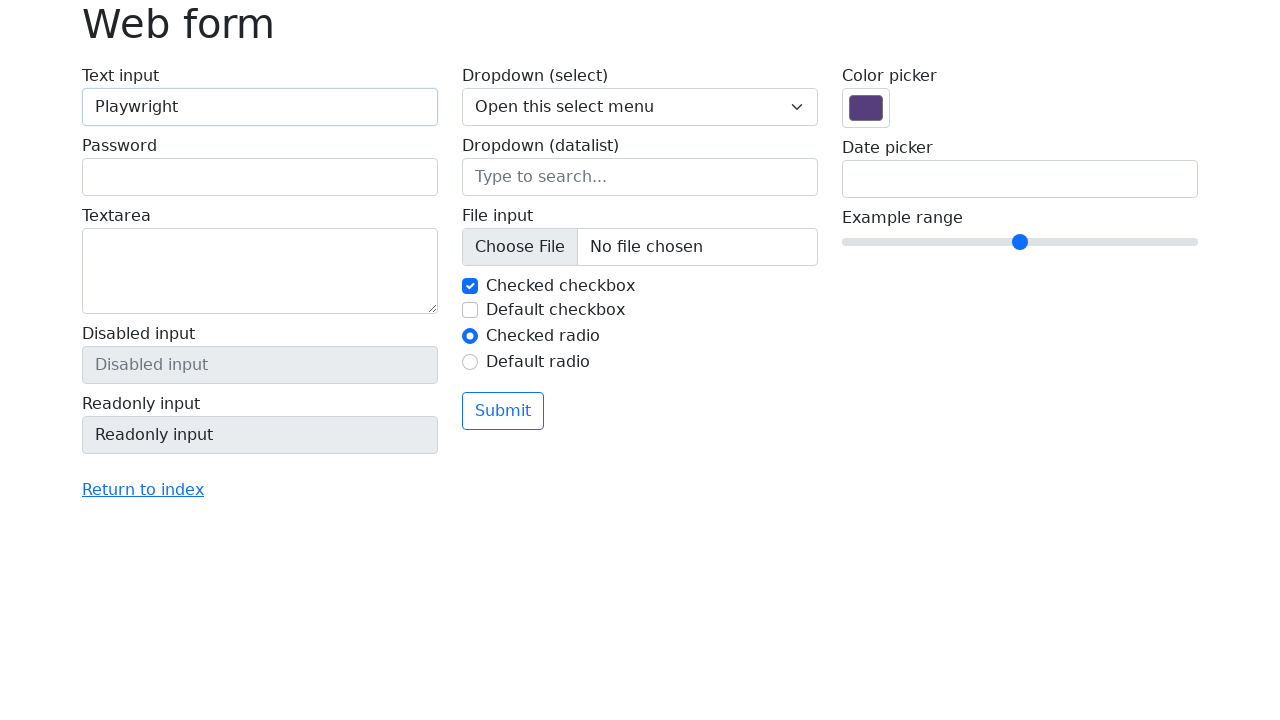

Scrolled submit button into view
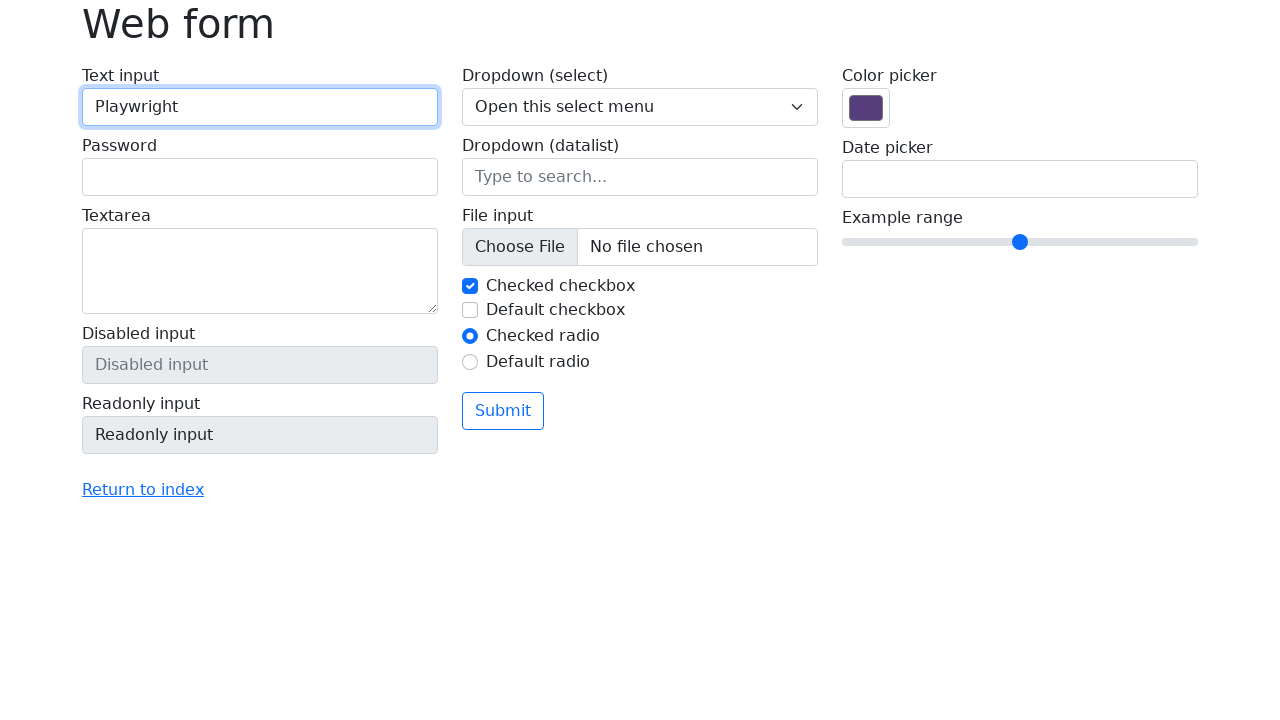

Clicked submit button to submit the form at (503, 411) on button
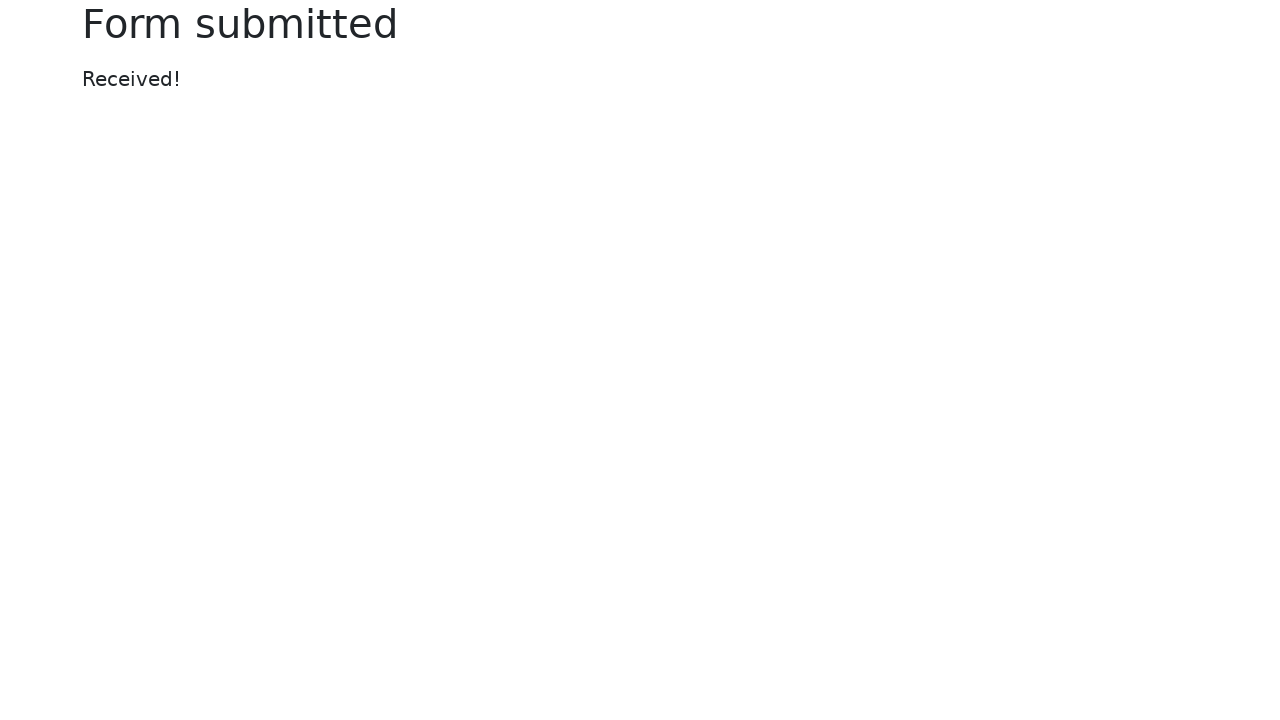

Form submission message appeared
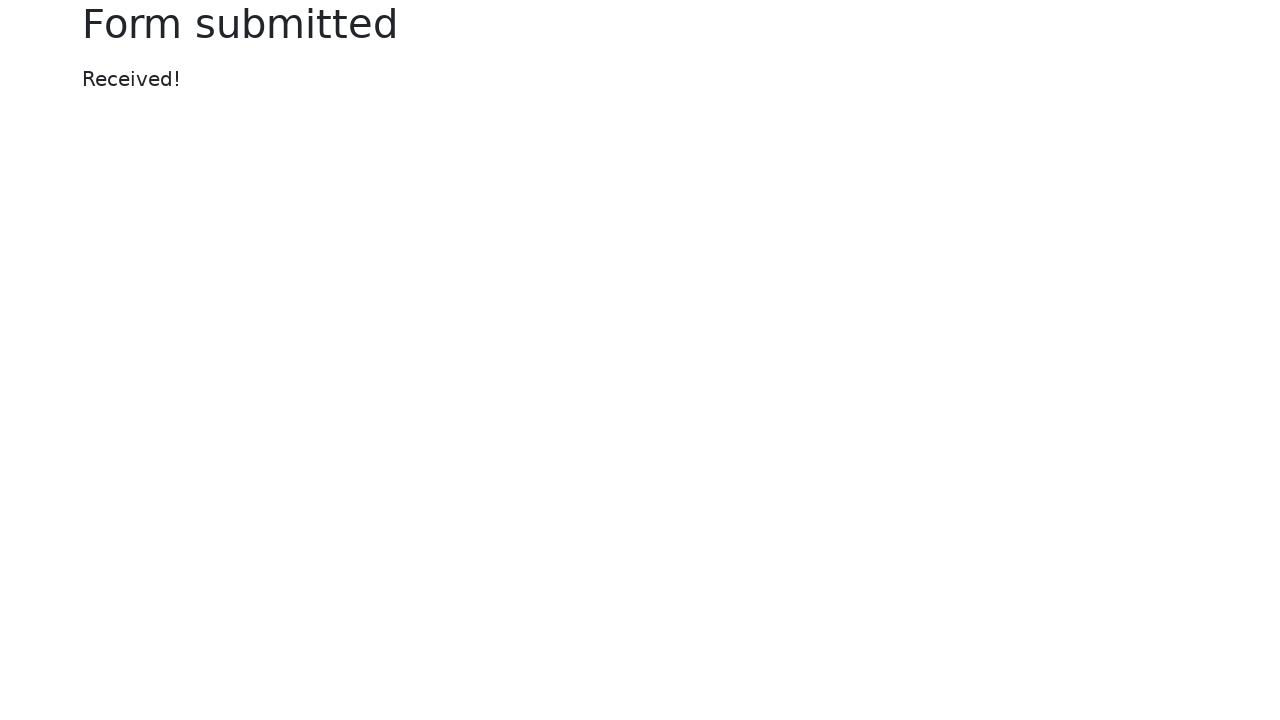

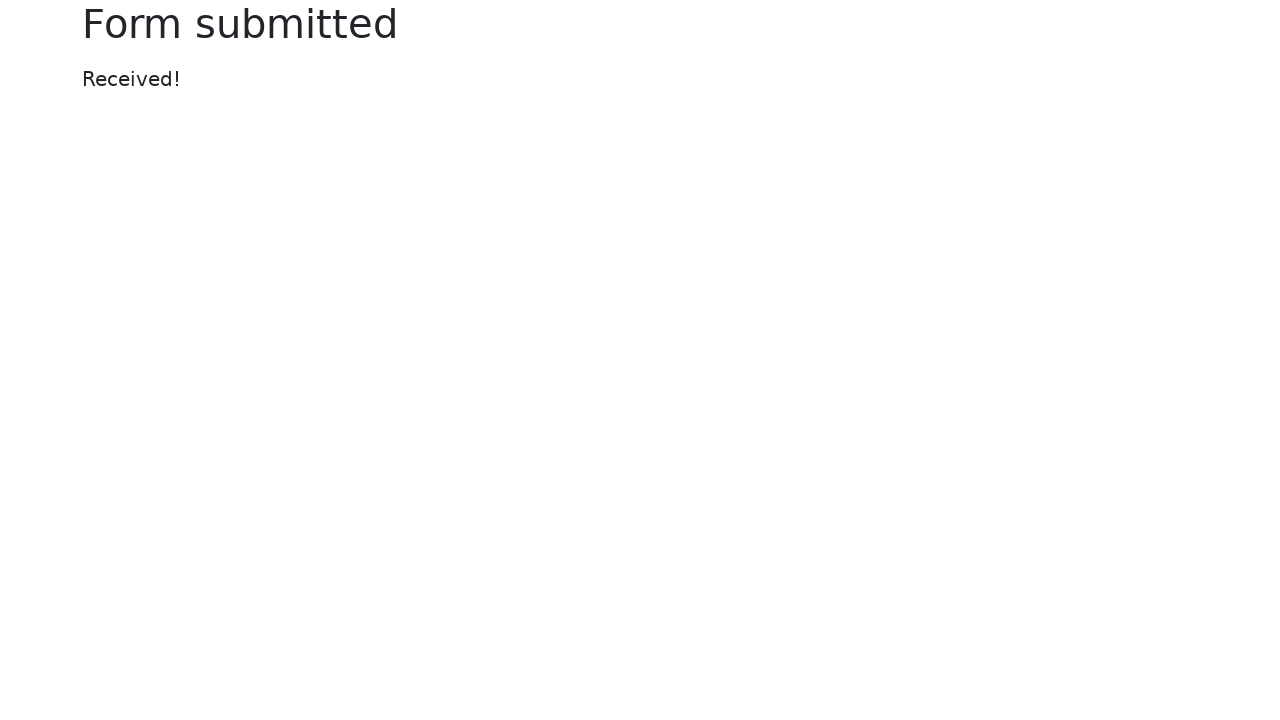